Tests submitting a form after entering a new username value

Starting URL: http://www.eviltester.com/selenium/basic_html_form.html

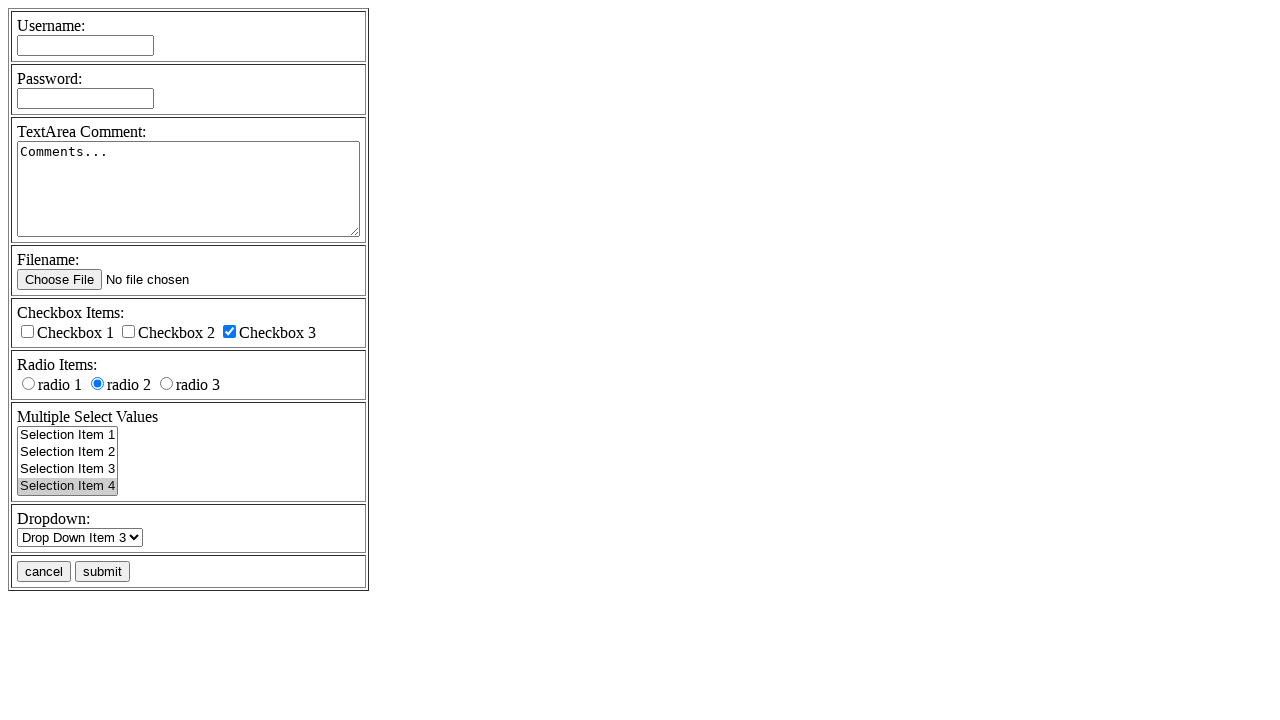

Entered new username 'eviltester' in the username field on input[name='username']
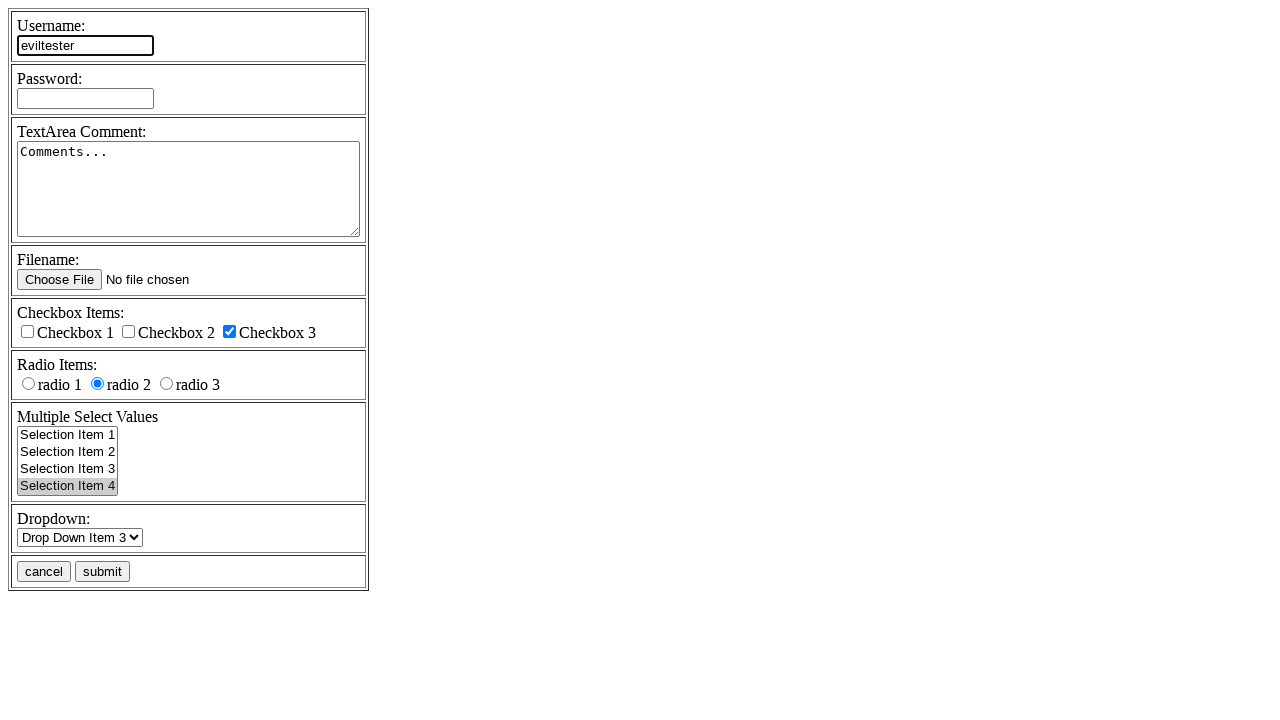

Clicked the submit button to submit the form at (102, 572) on input[name='submitbutton'][value='submit']
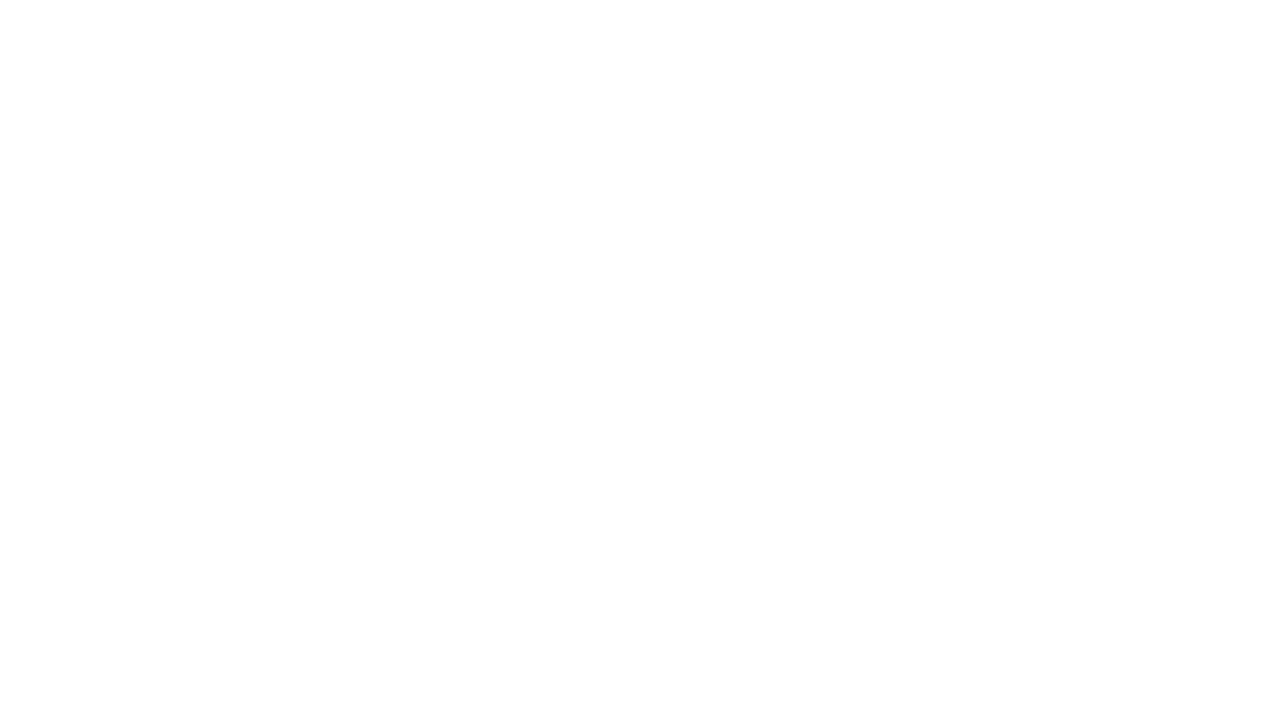

Waited for page to fully load after form submission
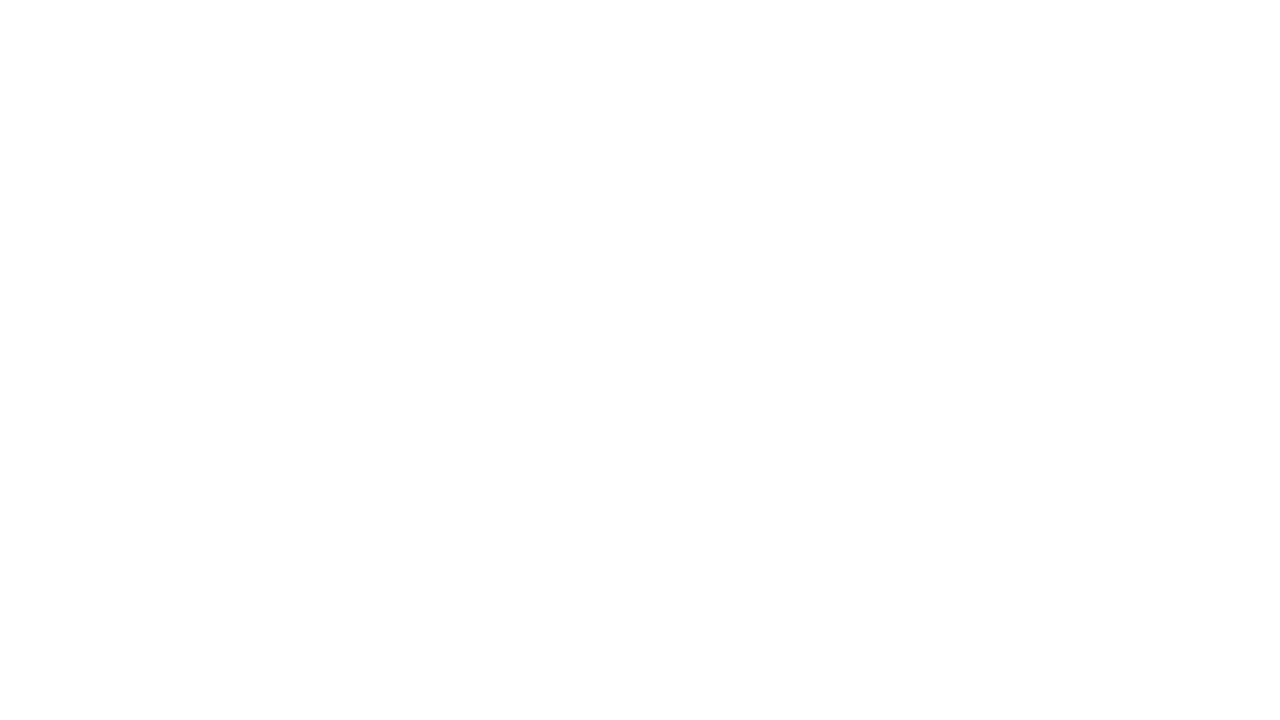

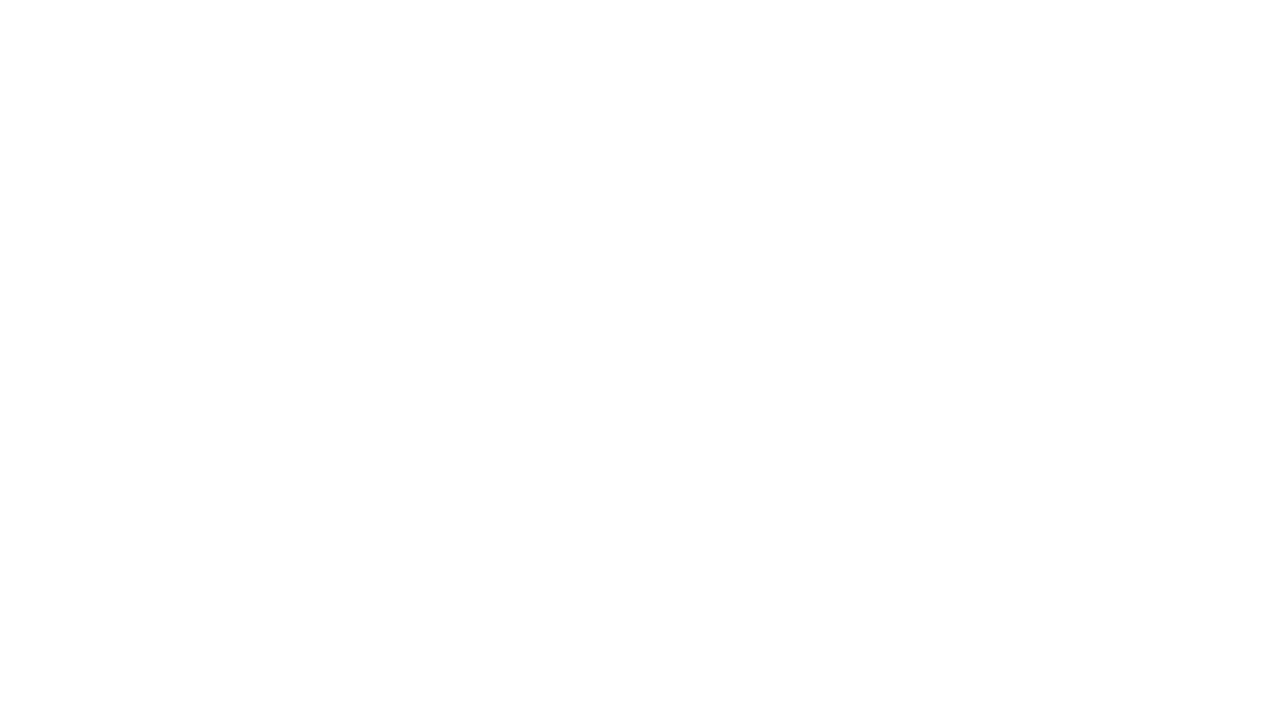